Tests that radio buttons (Si/No) are visible and can be selected

Starting URL: https://thefreerangetester.github.io/sandbox-automation-testing/

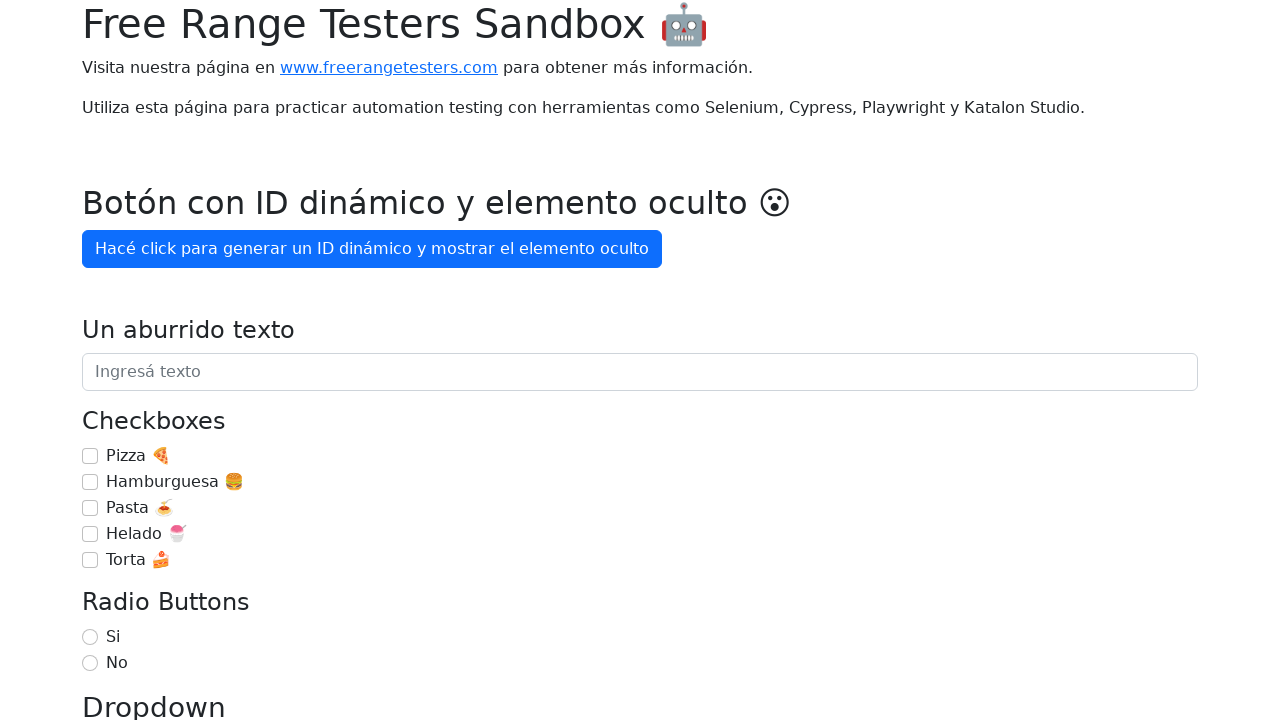

Located radio button with text 'Si'
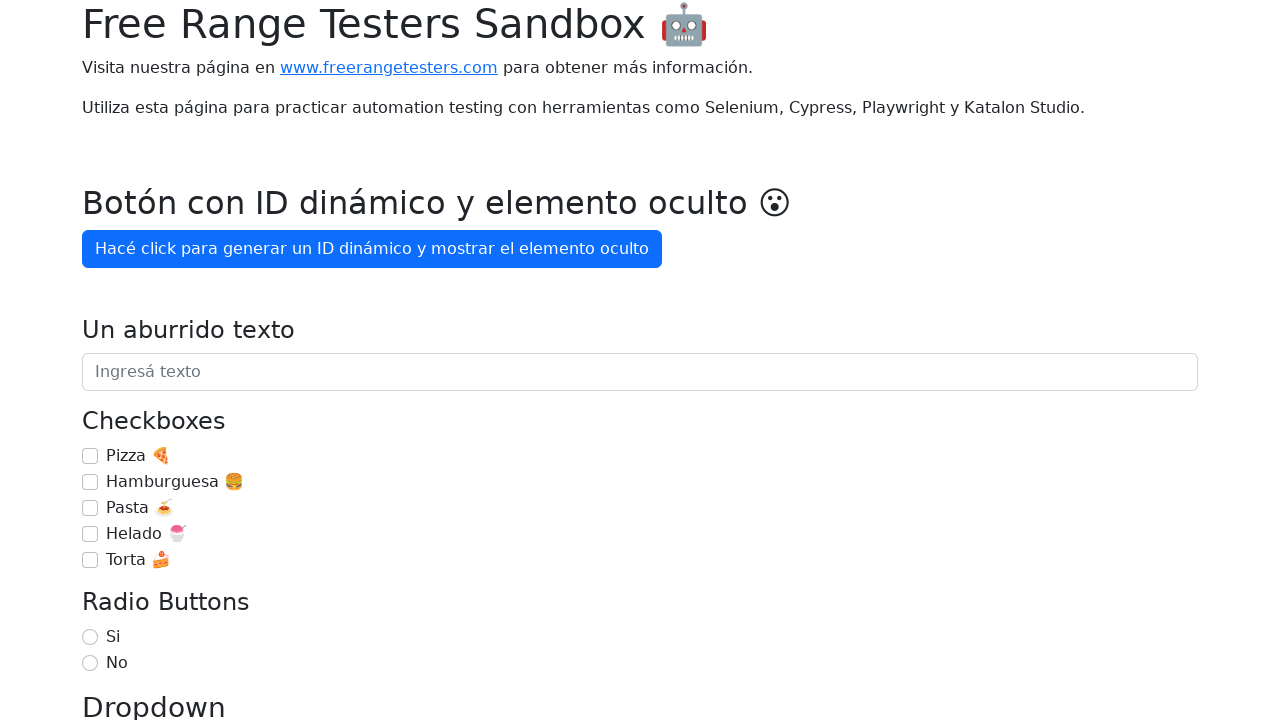

Verified radio button 'Si' is visible
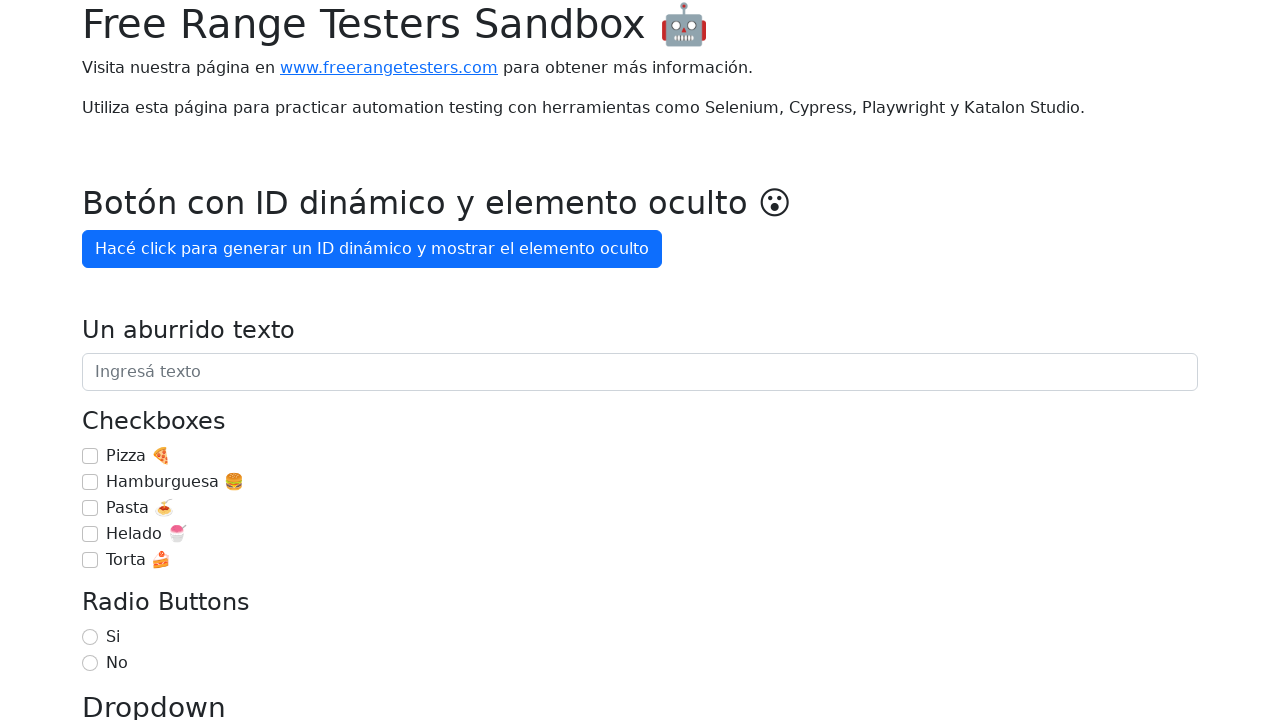

Selected radio button 'Si' at (90, 637) on internal:role=radio[name="Si"i]
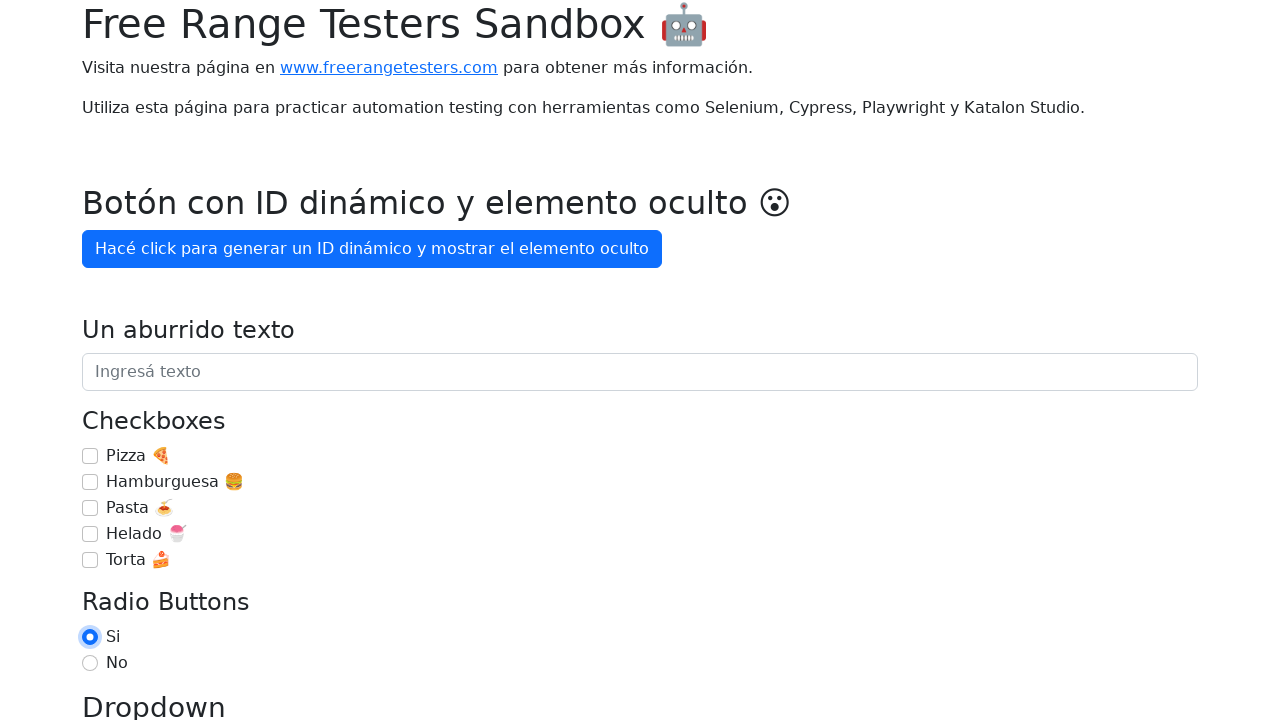

Located radio button with text 'No'
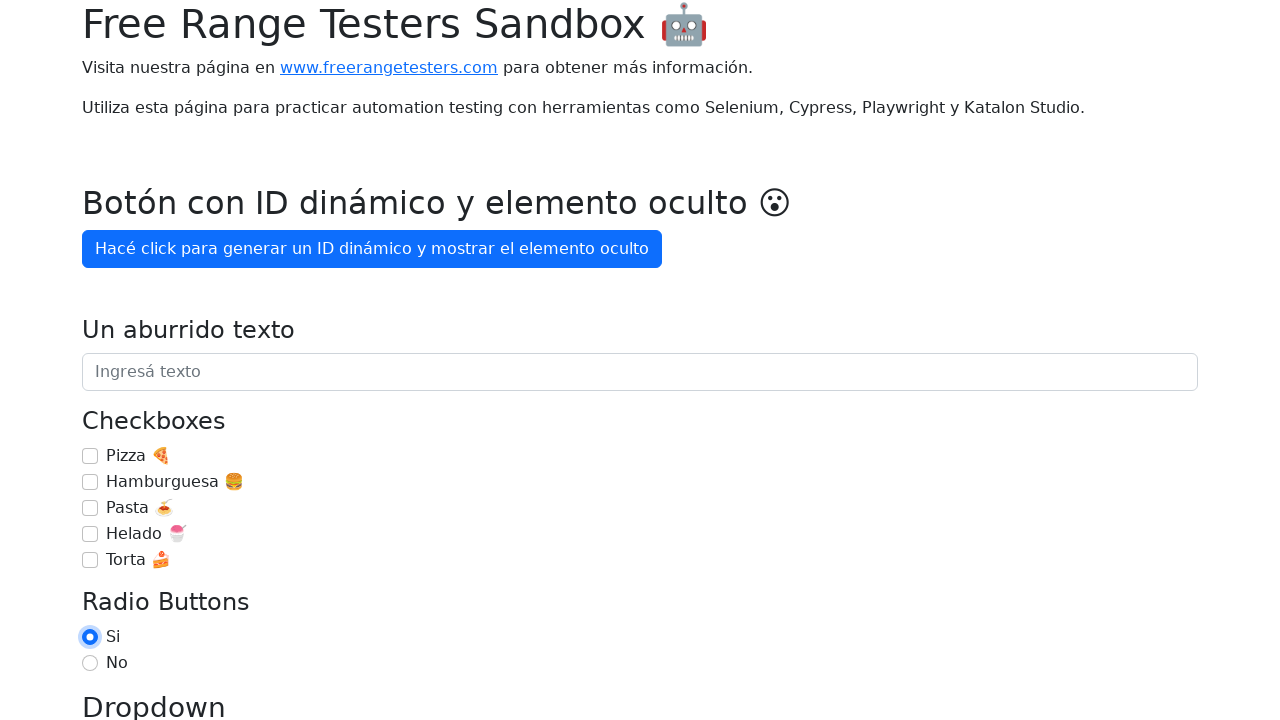

Verified radio button 'No' is visible
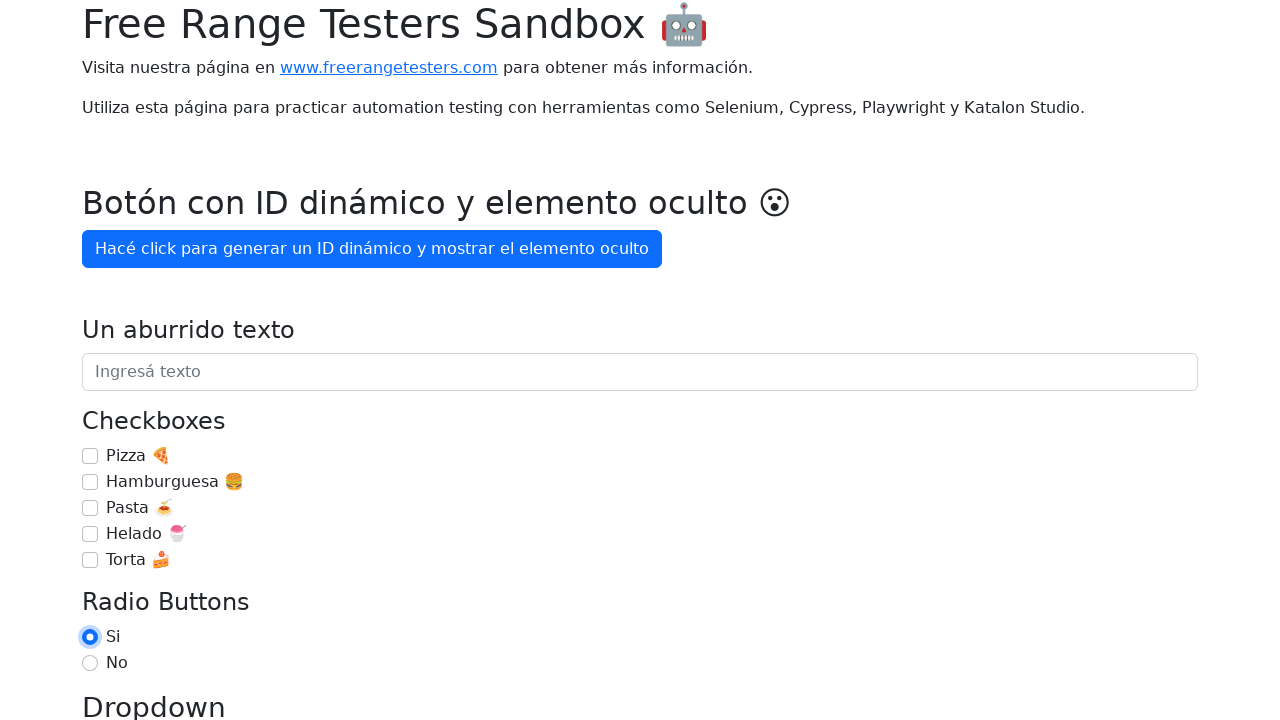

Selected radio button 'No' at (90, 663) on internal:role=radio[name="No"i]
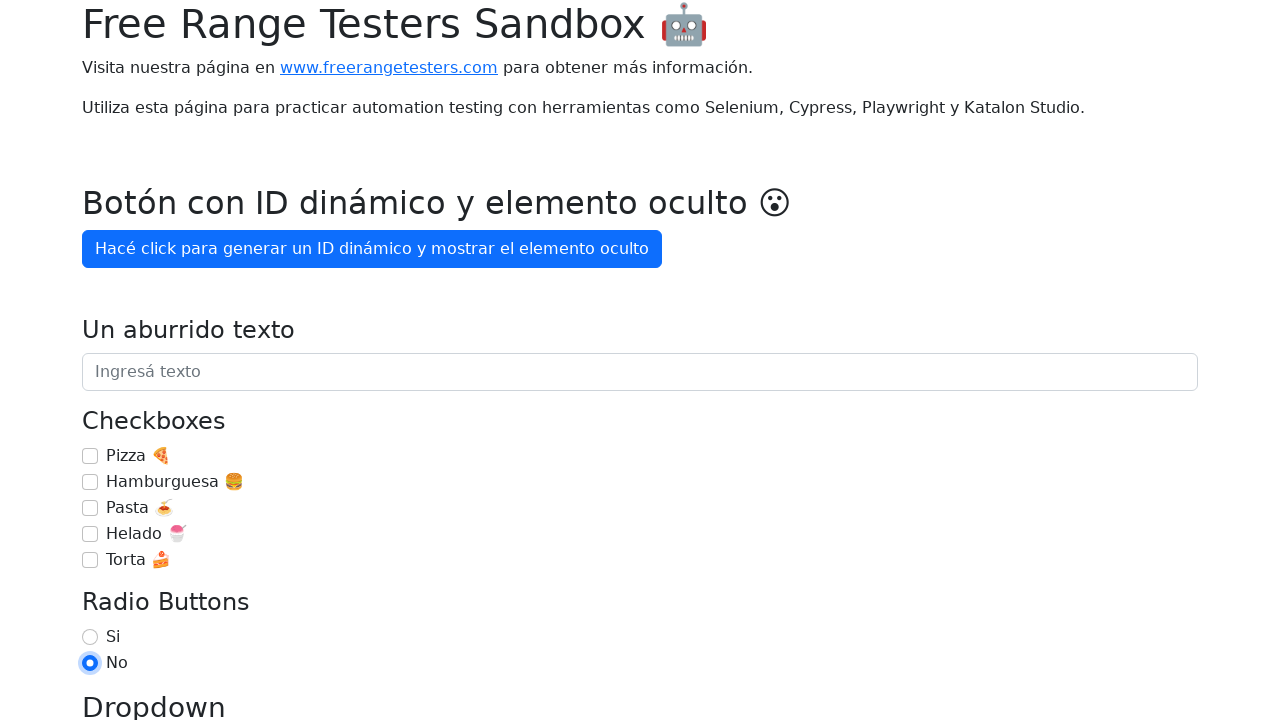

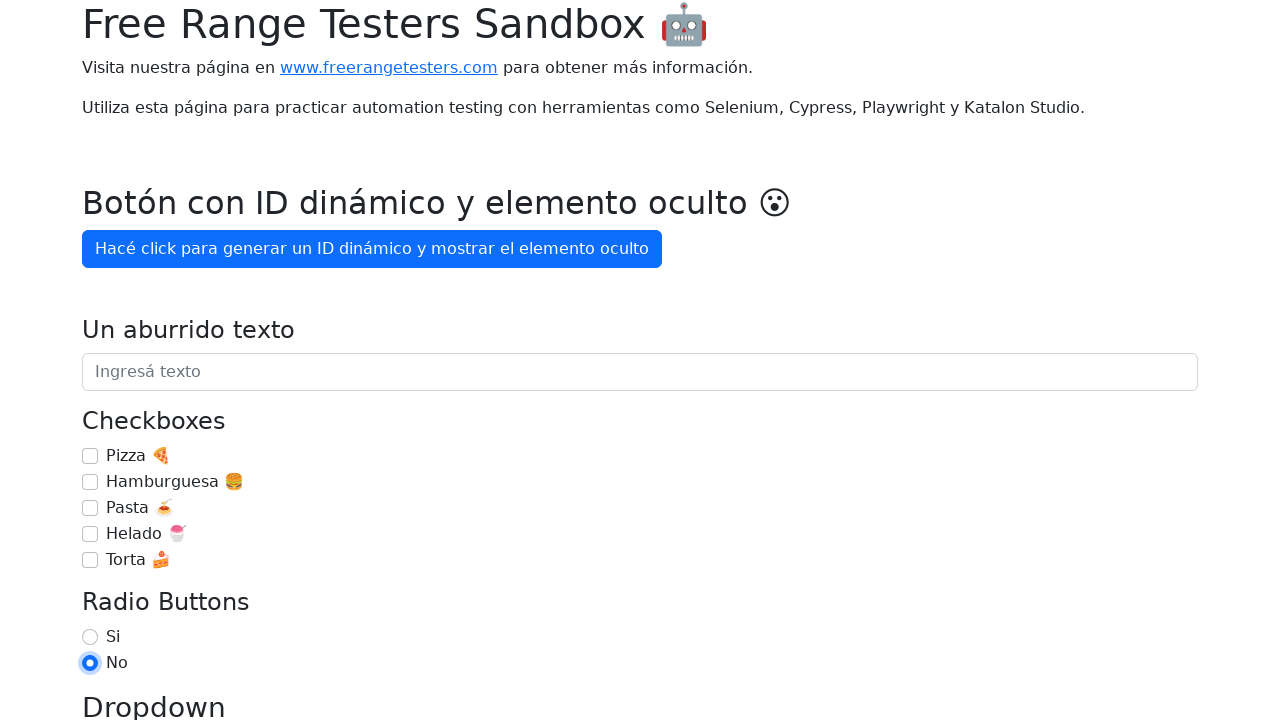